Tests handling dynamic radio buttons and checkboxes by selecting a specific radio button value ("RUBY") and clicking a checkbox with a specific id ("code")

Starting URL: http://seleniumpractise.blogspot.com/2016/08/how-to-automate-radio-button-in.html

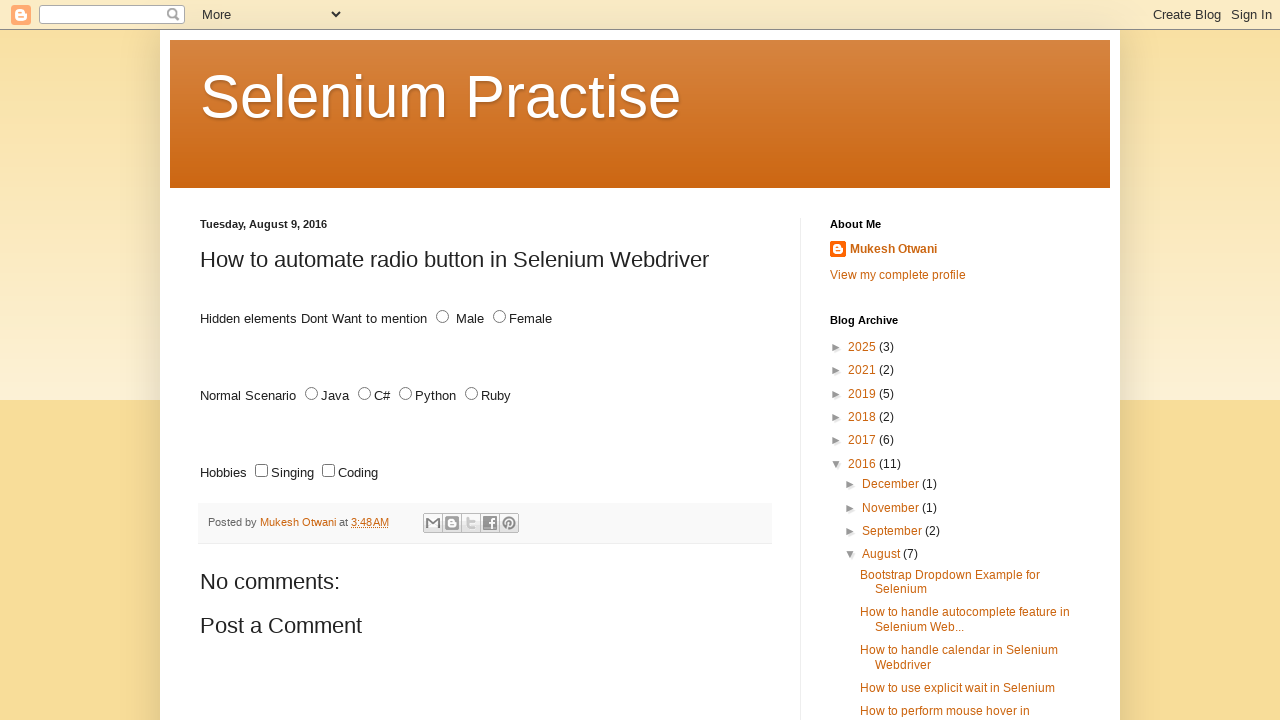

Navigated to radio button and checkbox automation practice page
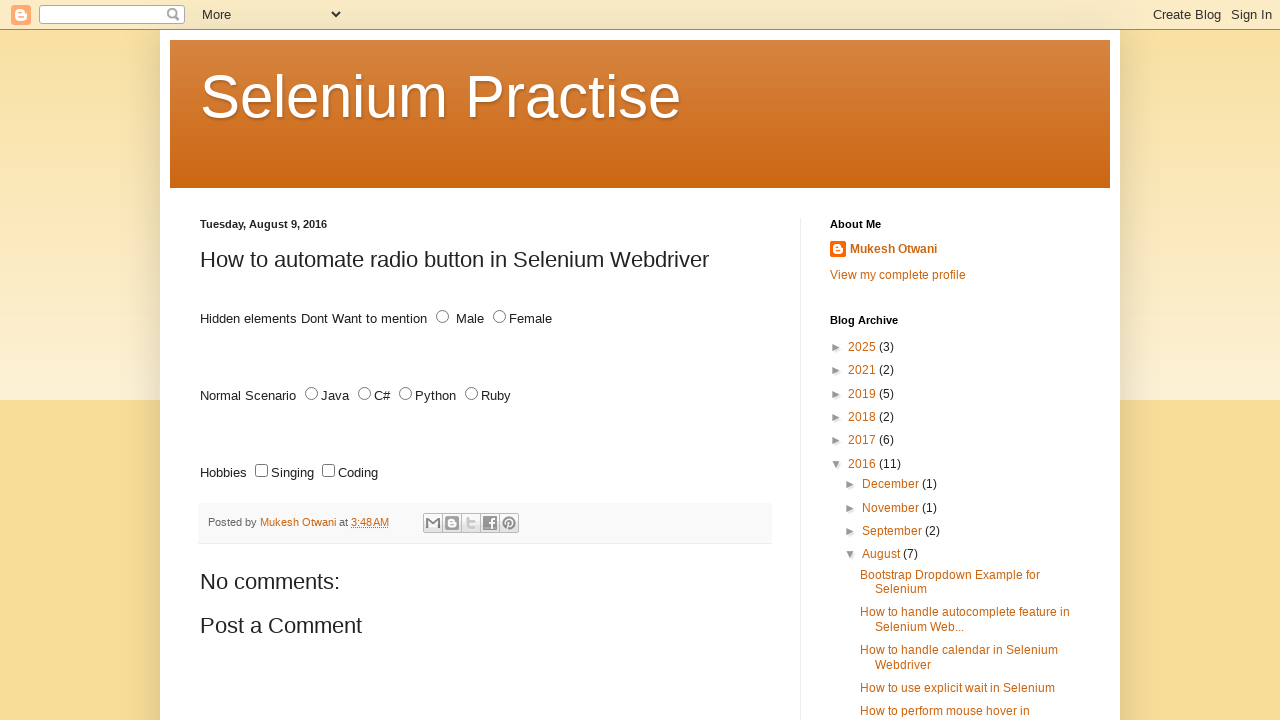

Located all radio buttons with name='lang'
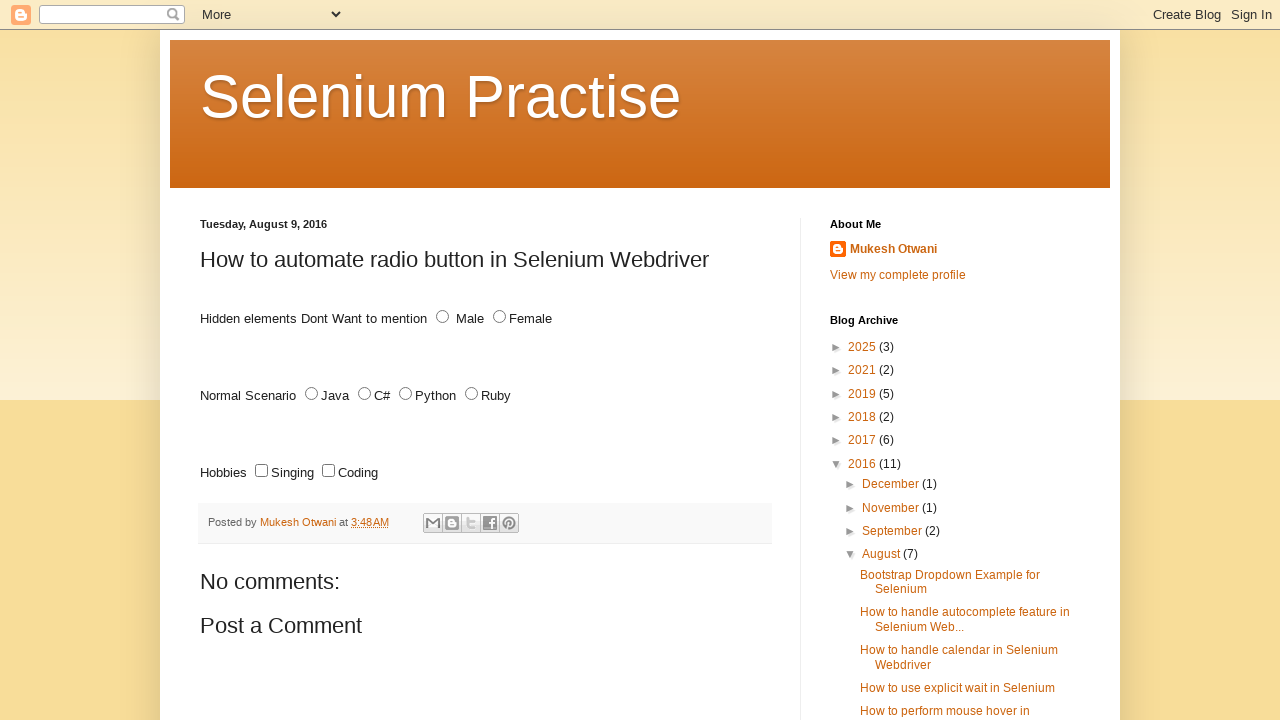

Found 4 radio buttons
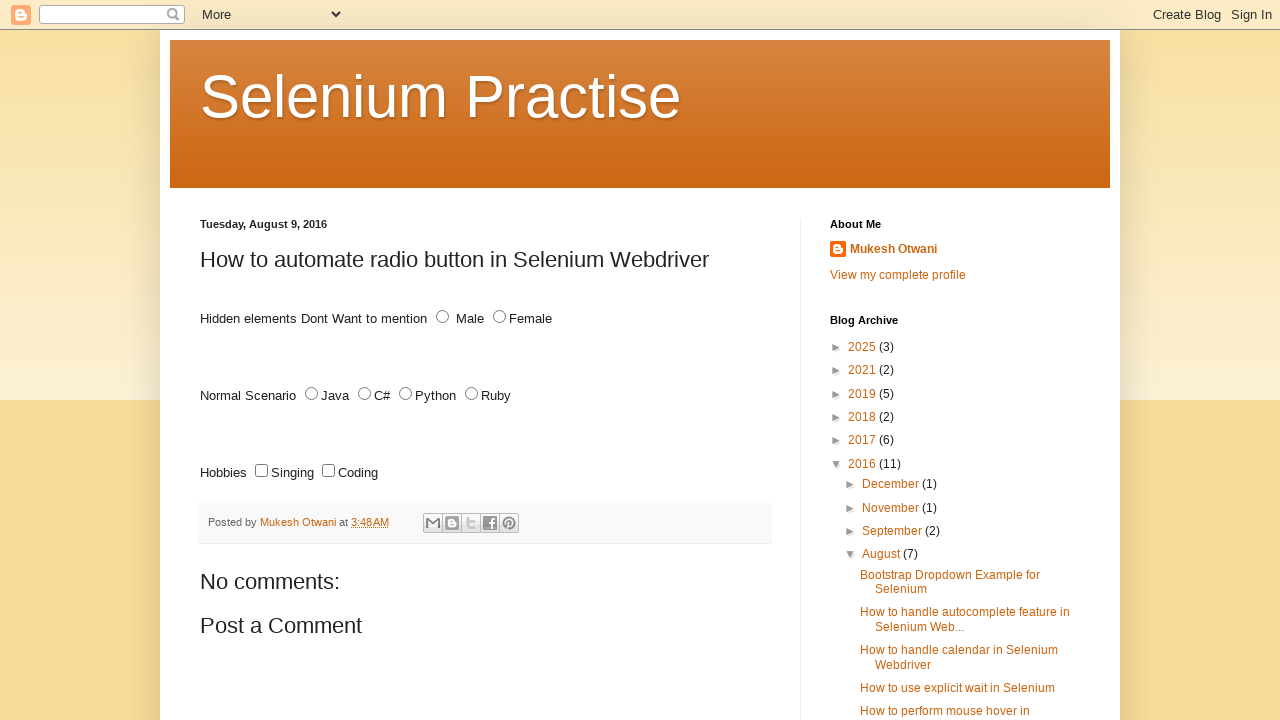

Selected radio button with value 'RUBY' at (472, 394) on xpath=//input[@name='lang' and @type='radio'] >> nth=3
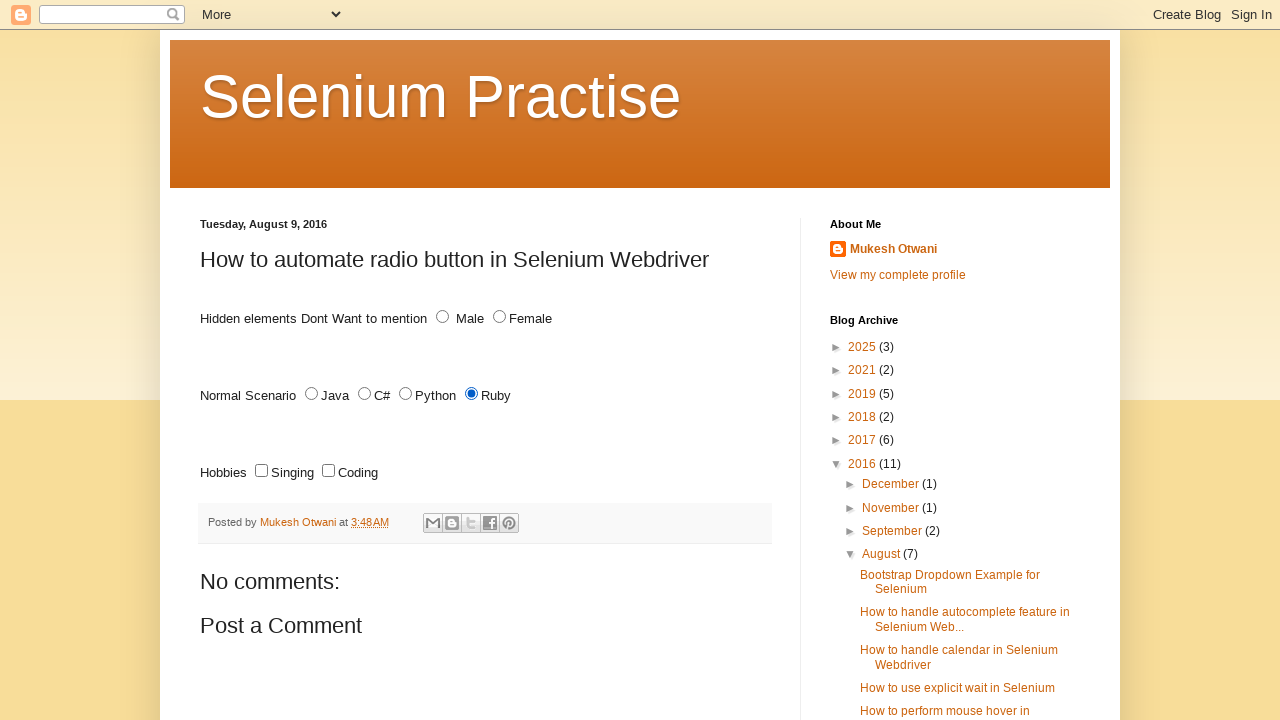

Located all checkboxes with name='lang'
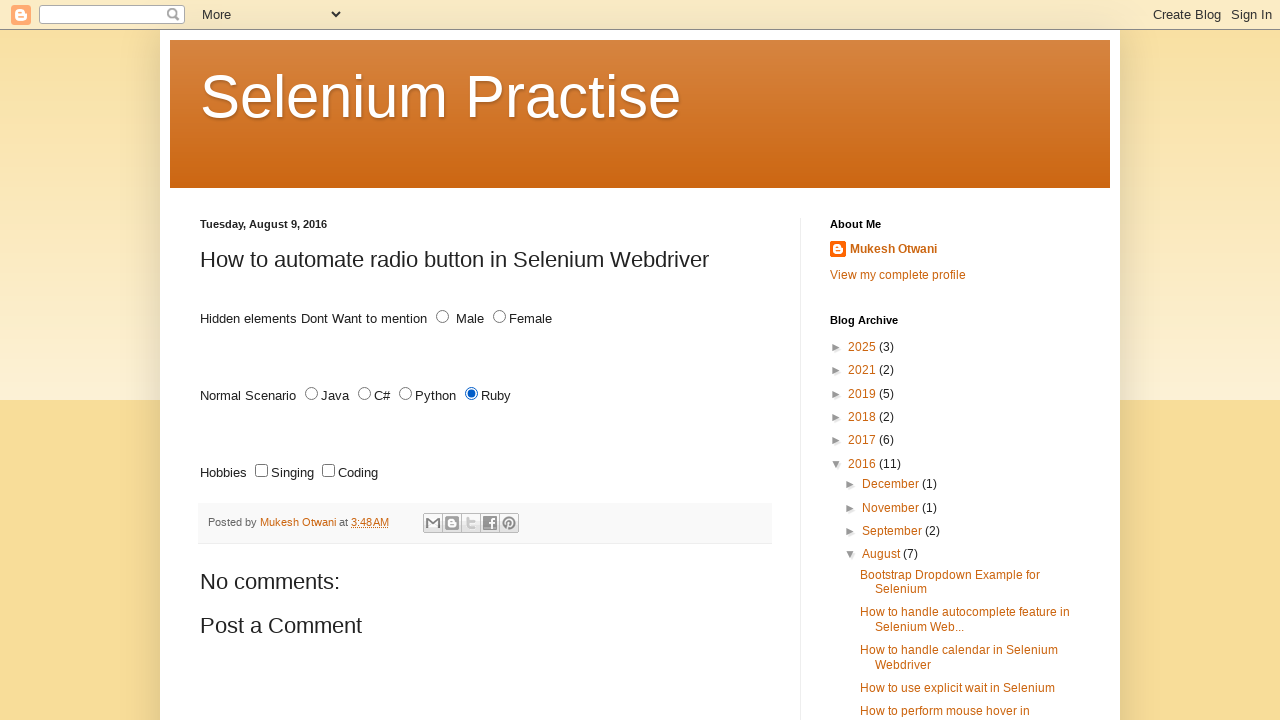

Found 2 checkboxes
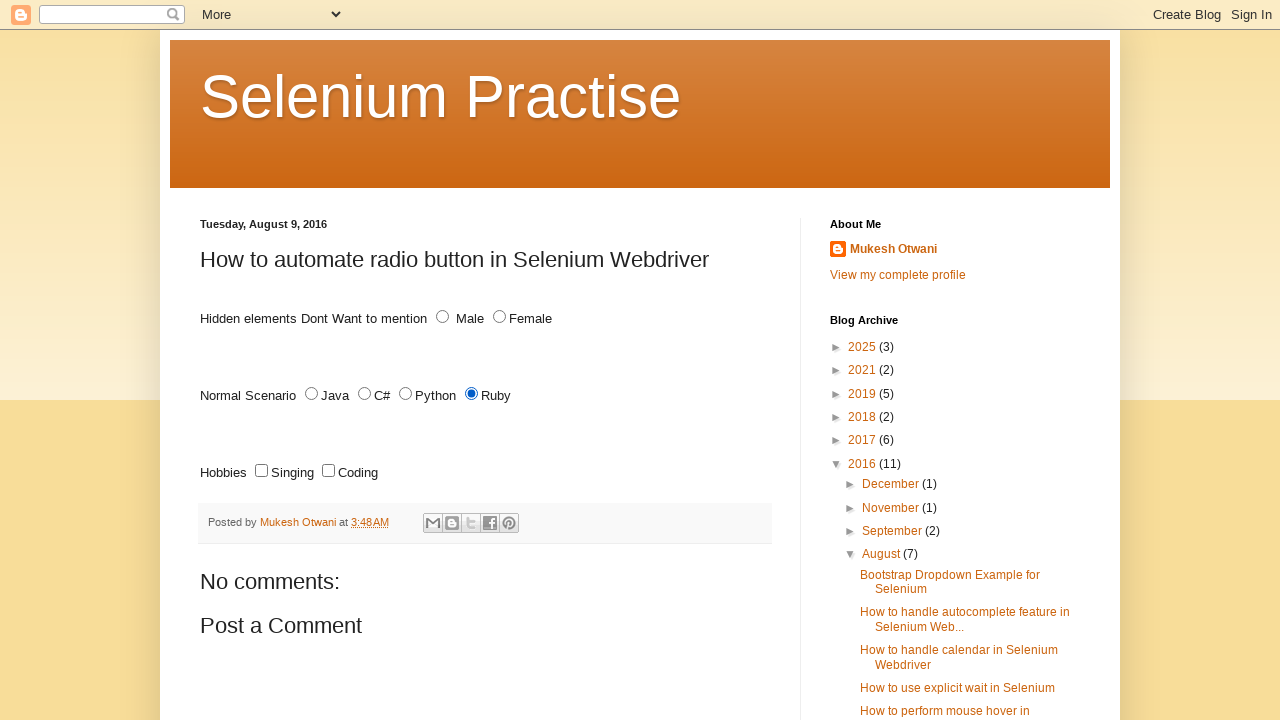

Clicked checkbox with id 'code' at (328, 471) on xpath=//input[@name='lang' and @type='checkbox'] >> nth=1
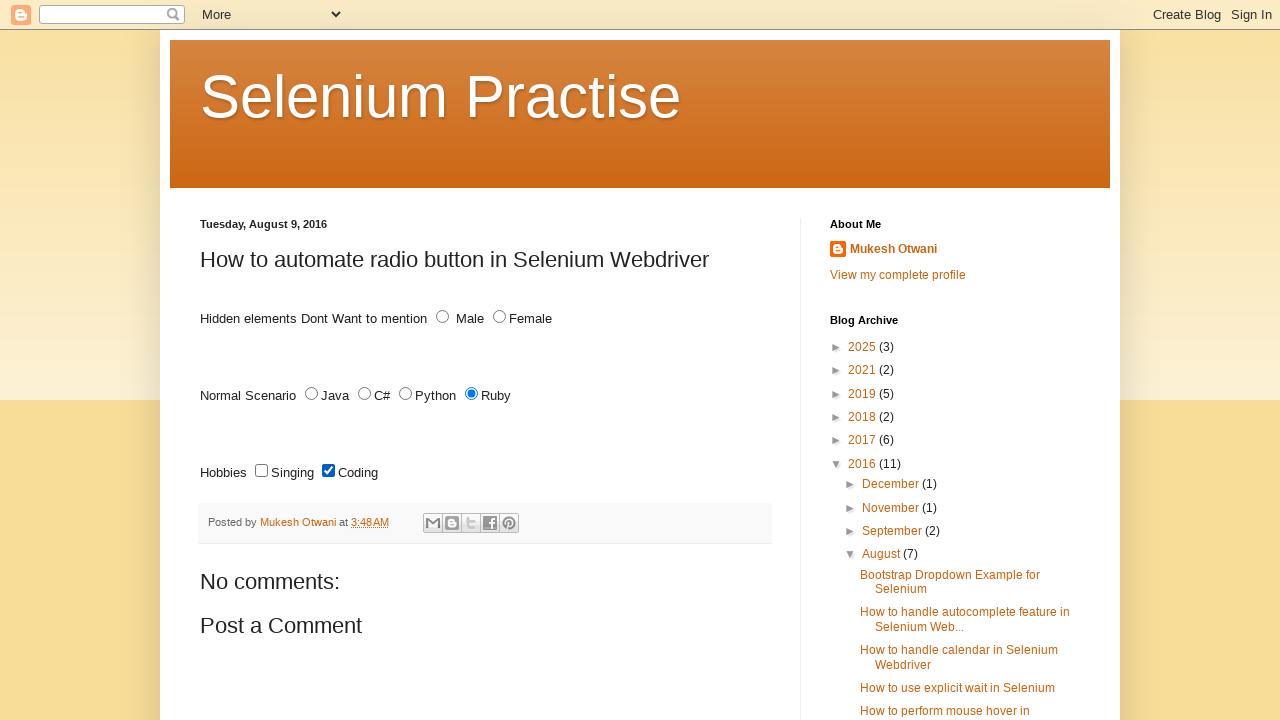

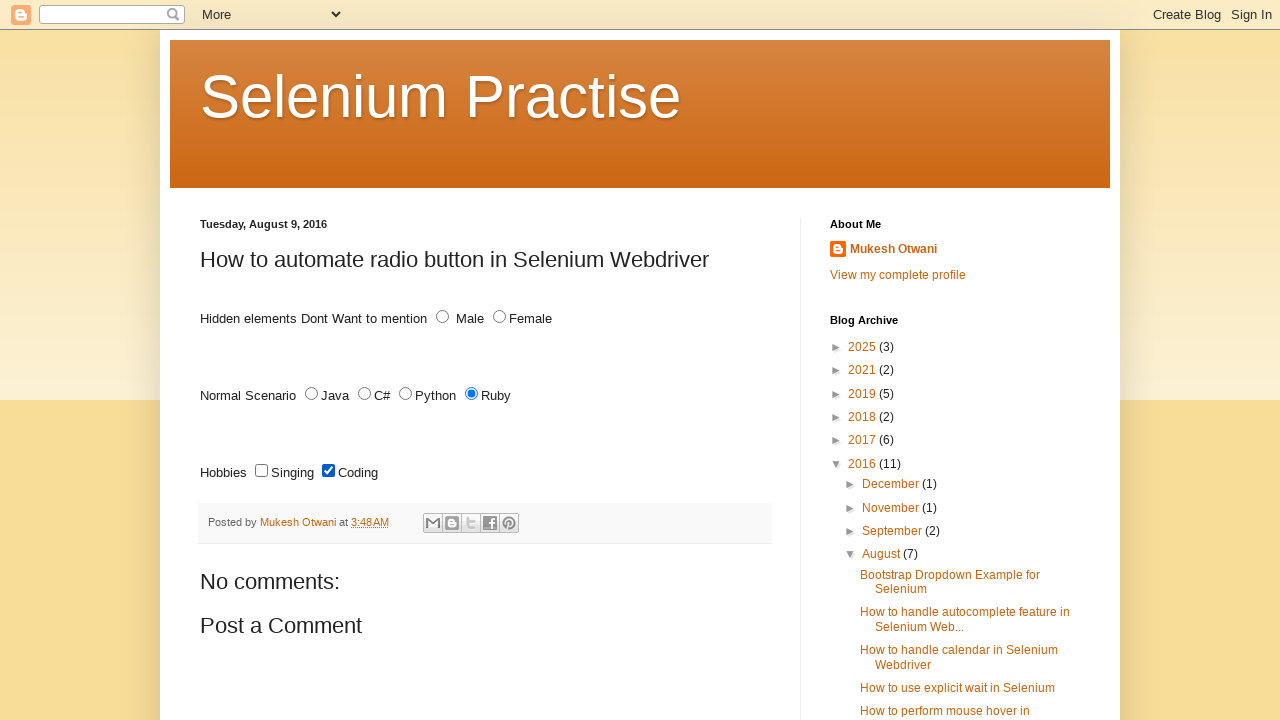